Opens the Mi (Xiaomi) website homepage and verifies it loads successfully

Starting URL: https://www.mi.com

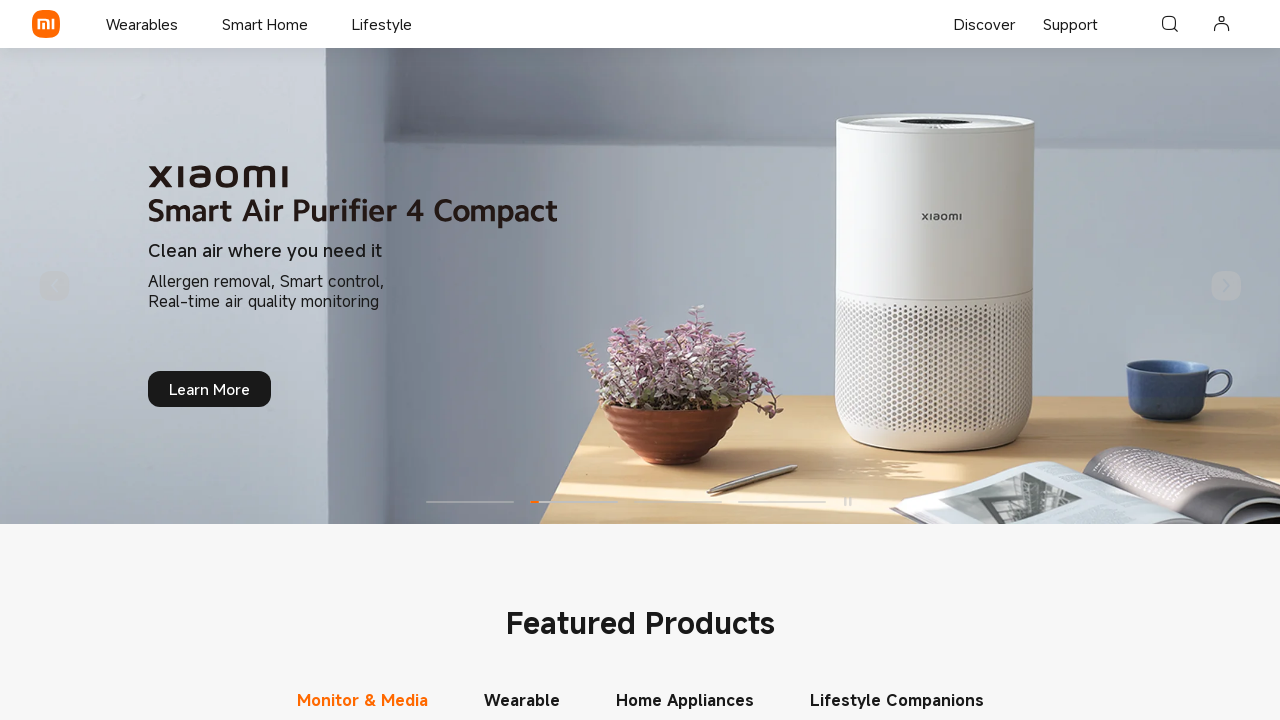

Waited for page DOM to fully load
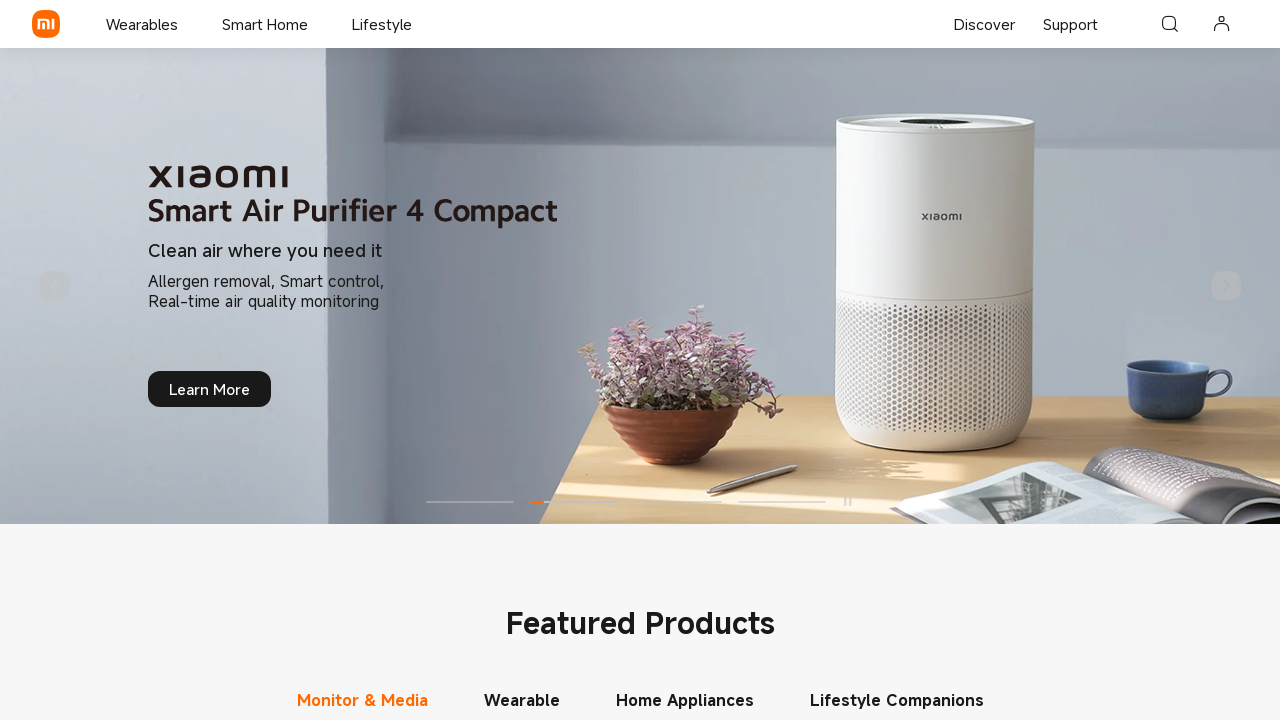

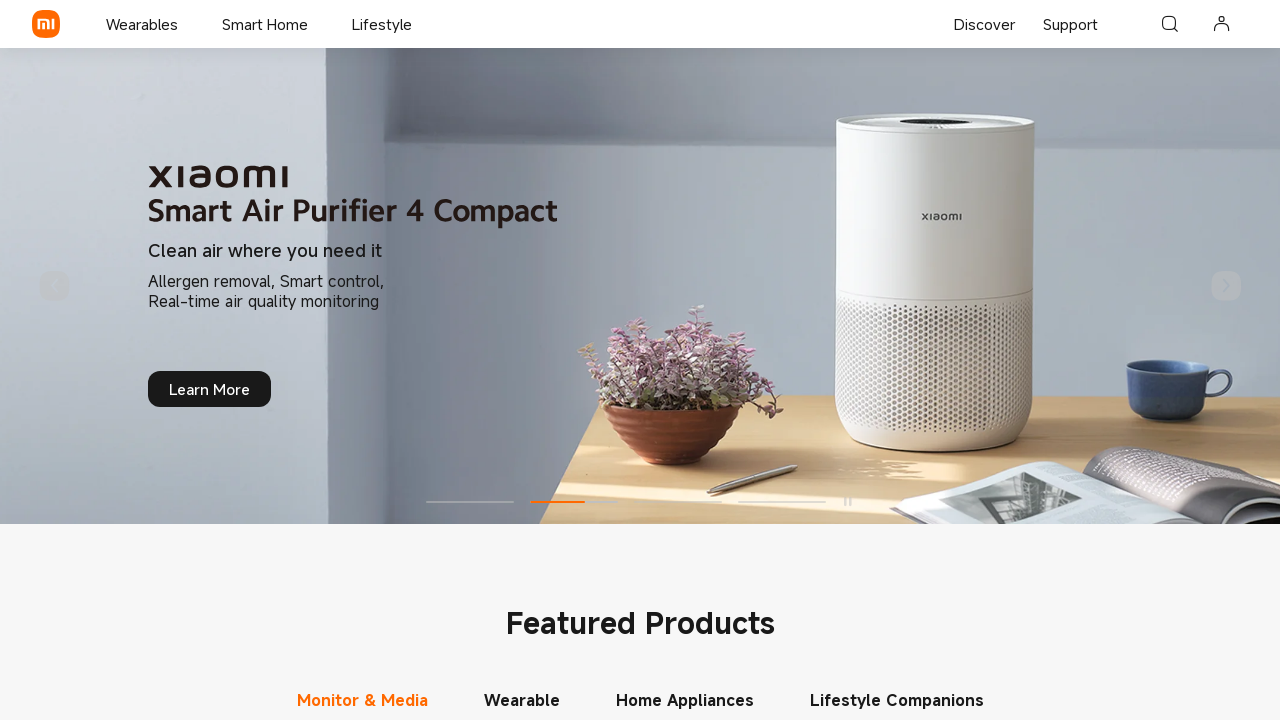